Calculates the sum of two numbers displayed on the page and selects the result from a dropdown menu

Starting URL: http://suninjuly.github.io/selects1.html

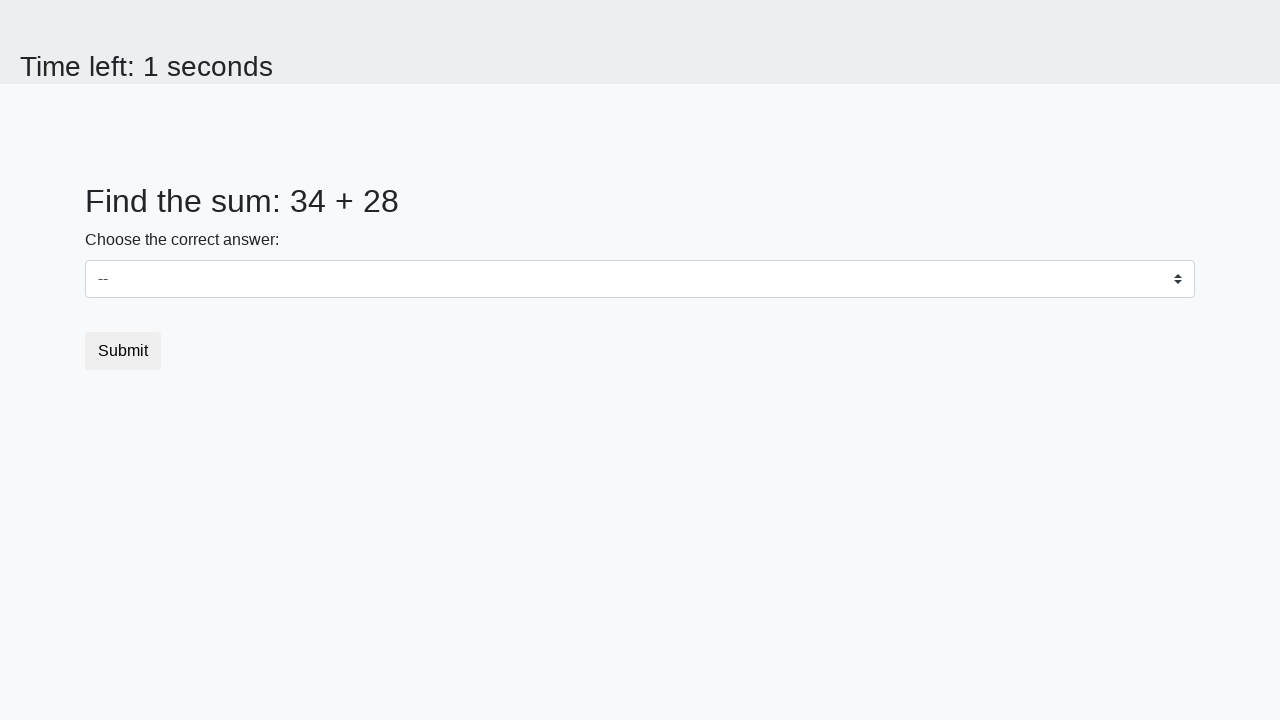

Retrieved first number from page
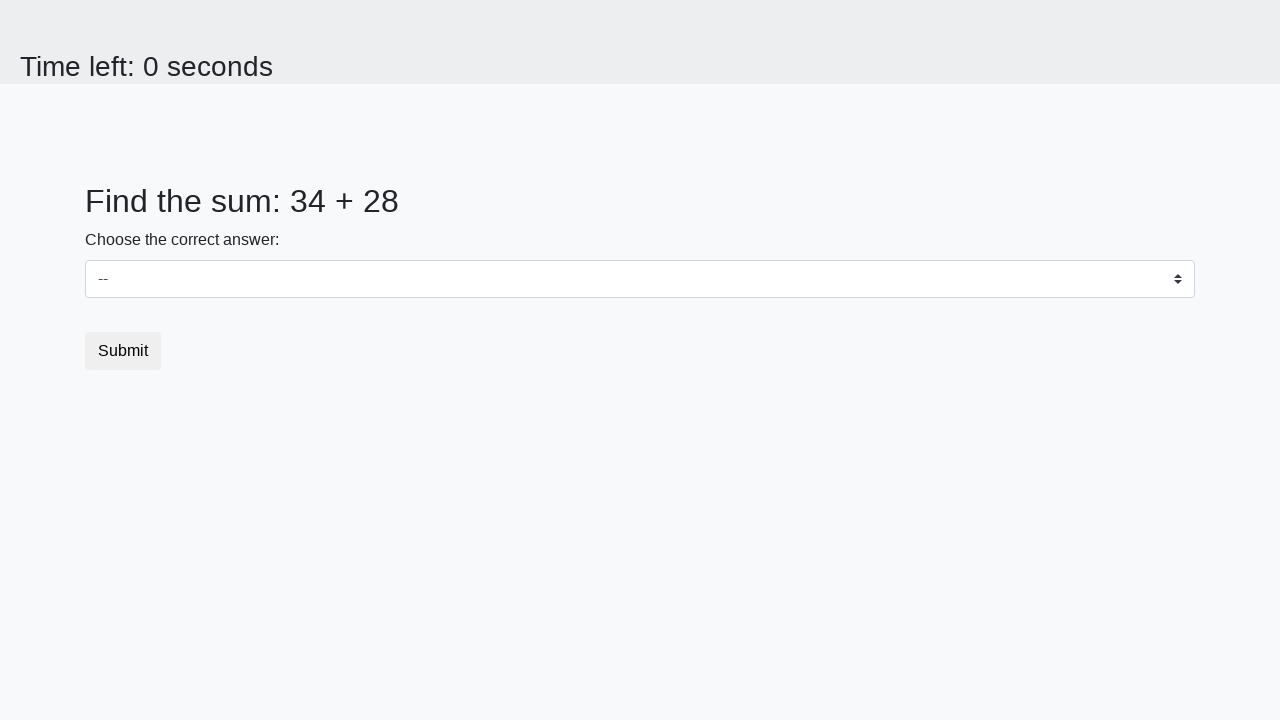

Retrieved second number from page
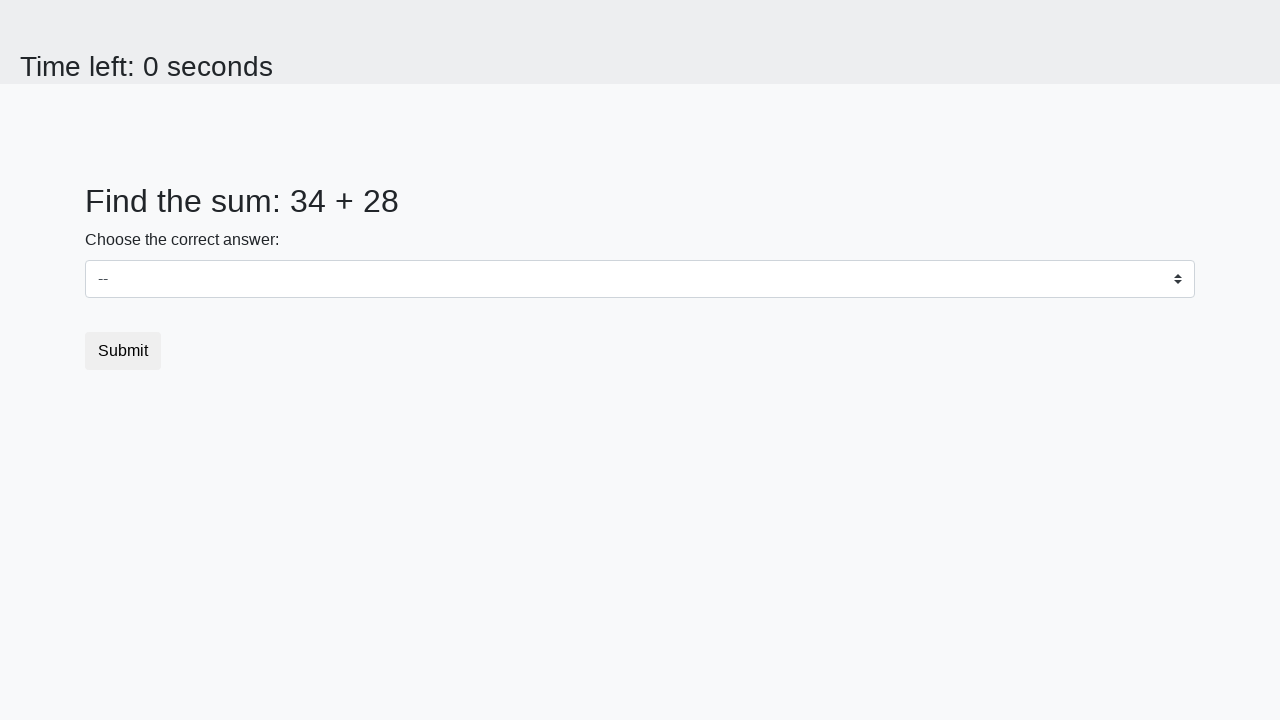

Calculated sum of 34 + 28 = 62
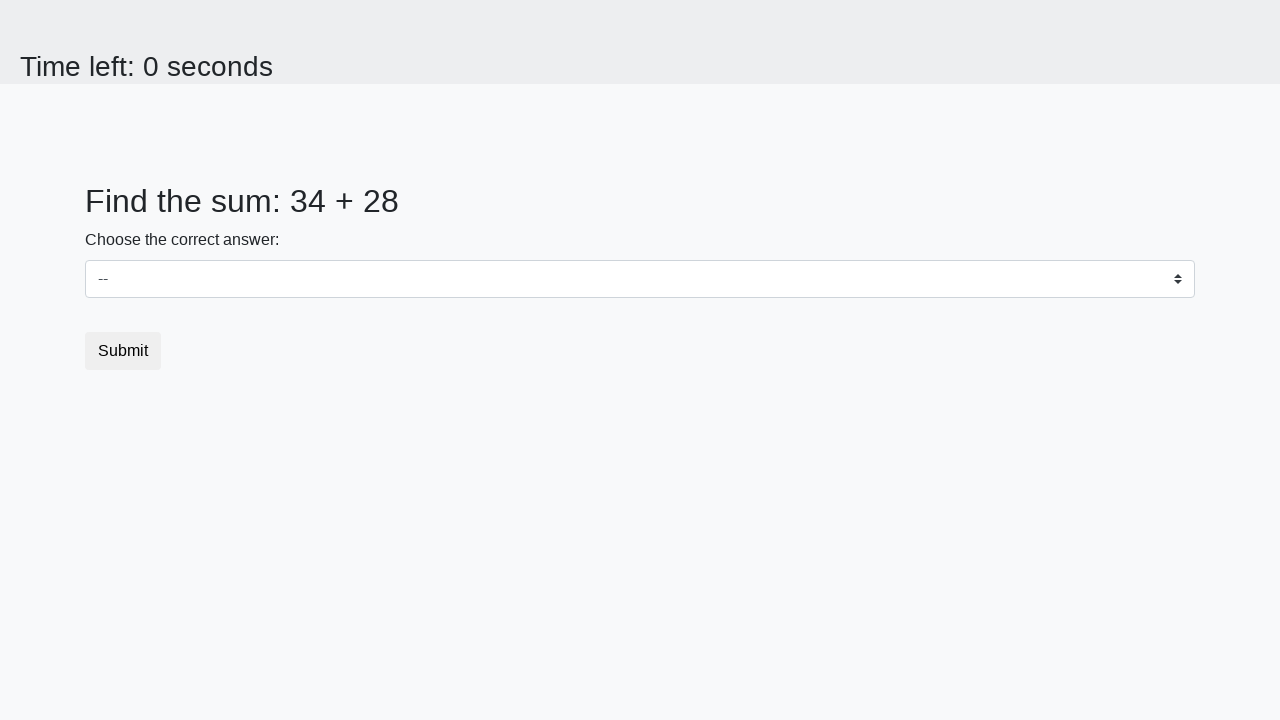

Selected 62 from dropdown menu on select
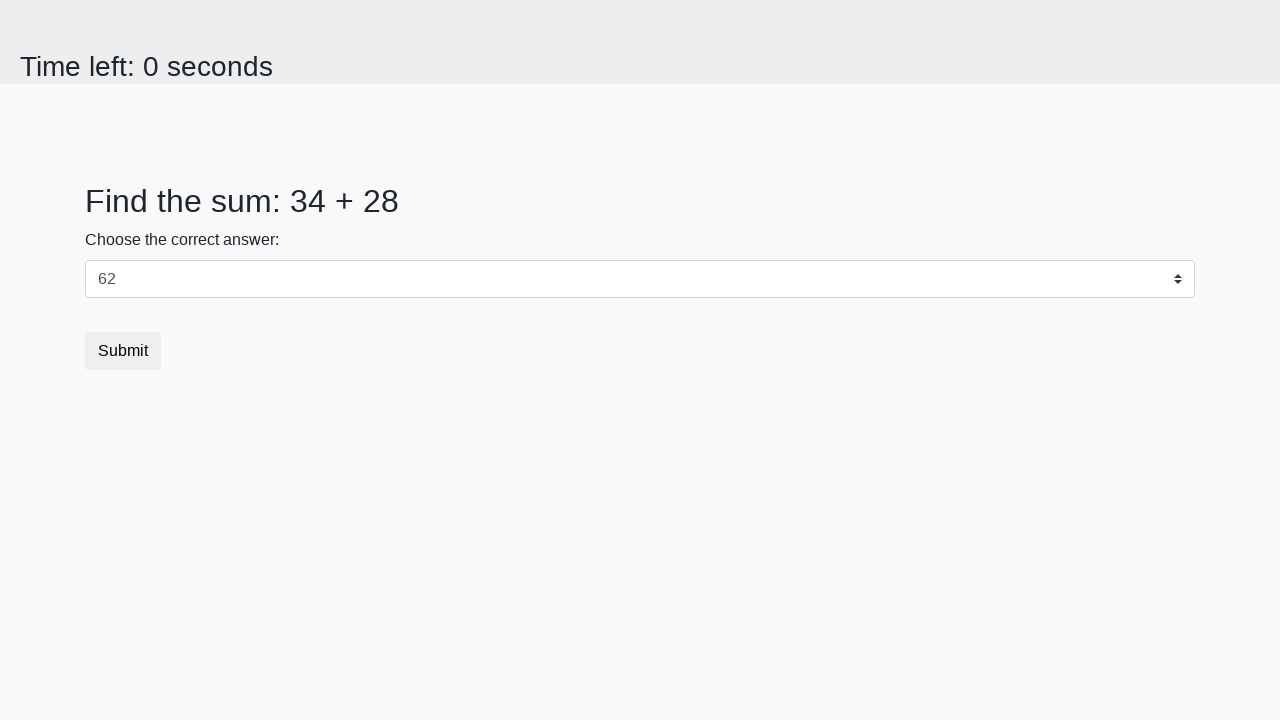

Clicked submit button at (123, 351) on button.btn
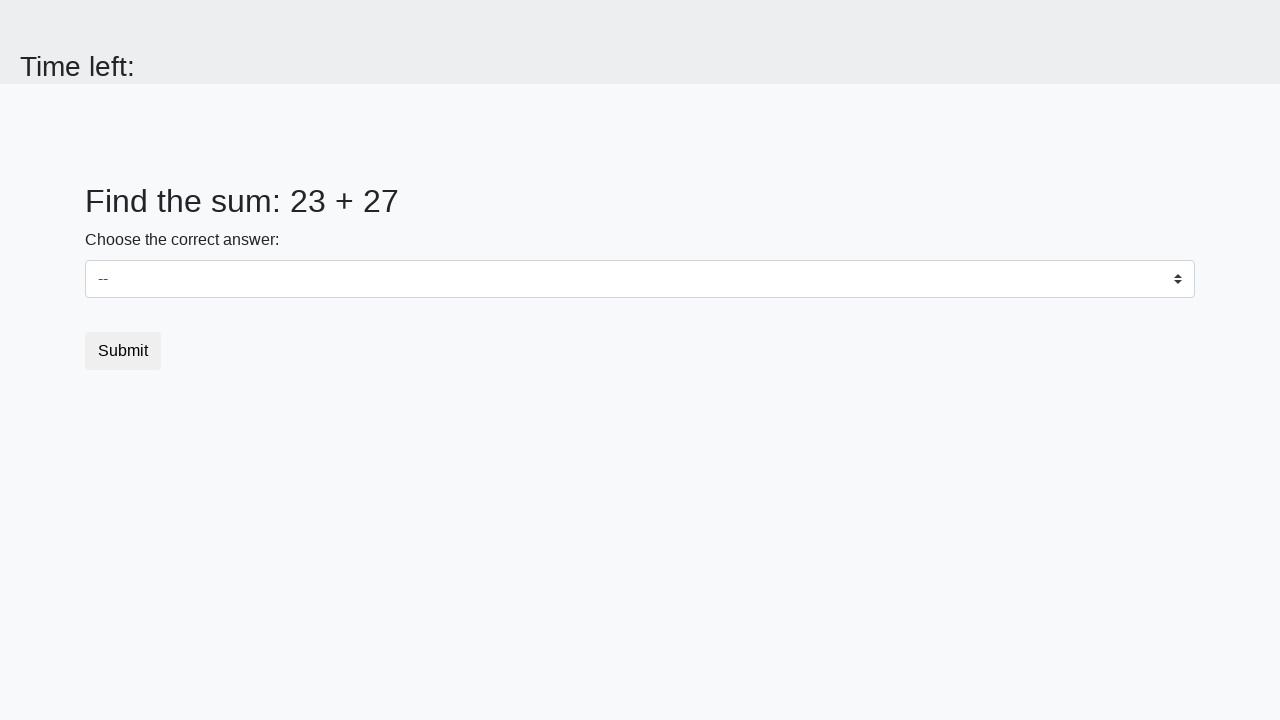

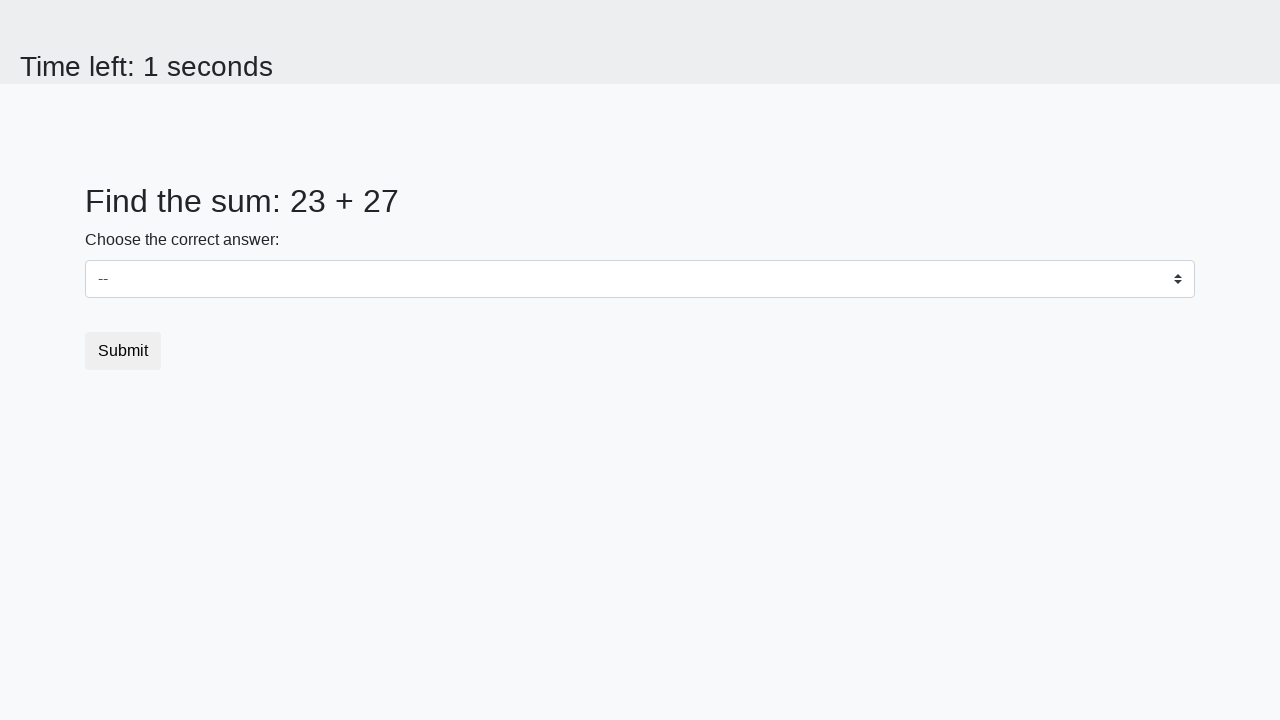